Navigates to the Team page and verifies the names of the three website creators are displayed correctly.

Starting URL: http://www.99-bottles-of-beer.net/

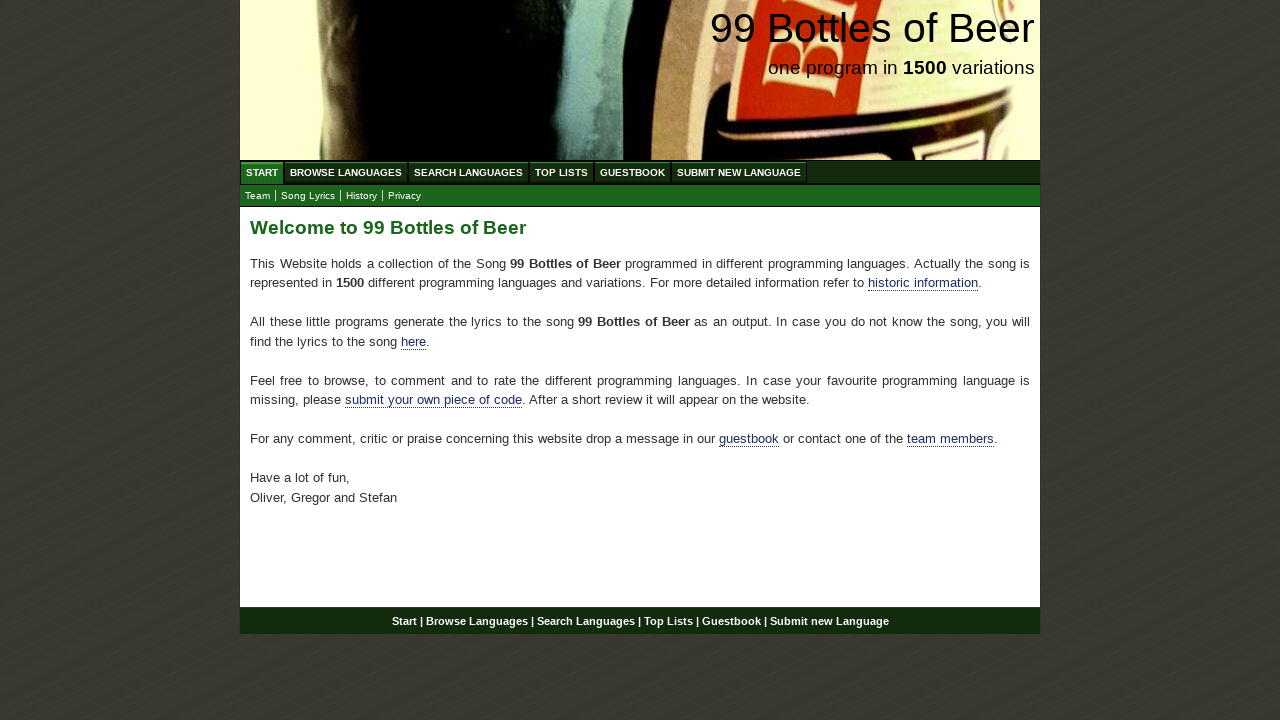

Clicked on Team submenu link at (258, 196) on xpath=//a[@href='team.html']
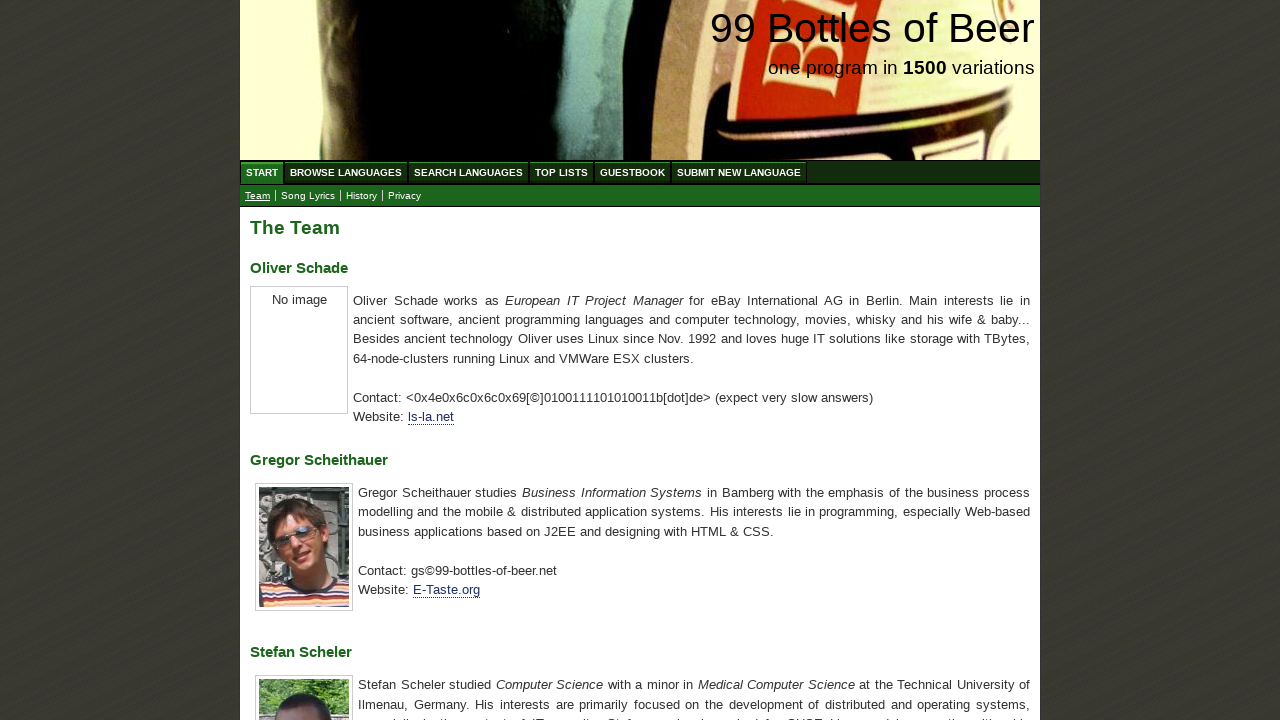

Located first creator name element
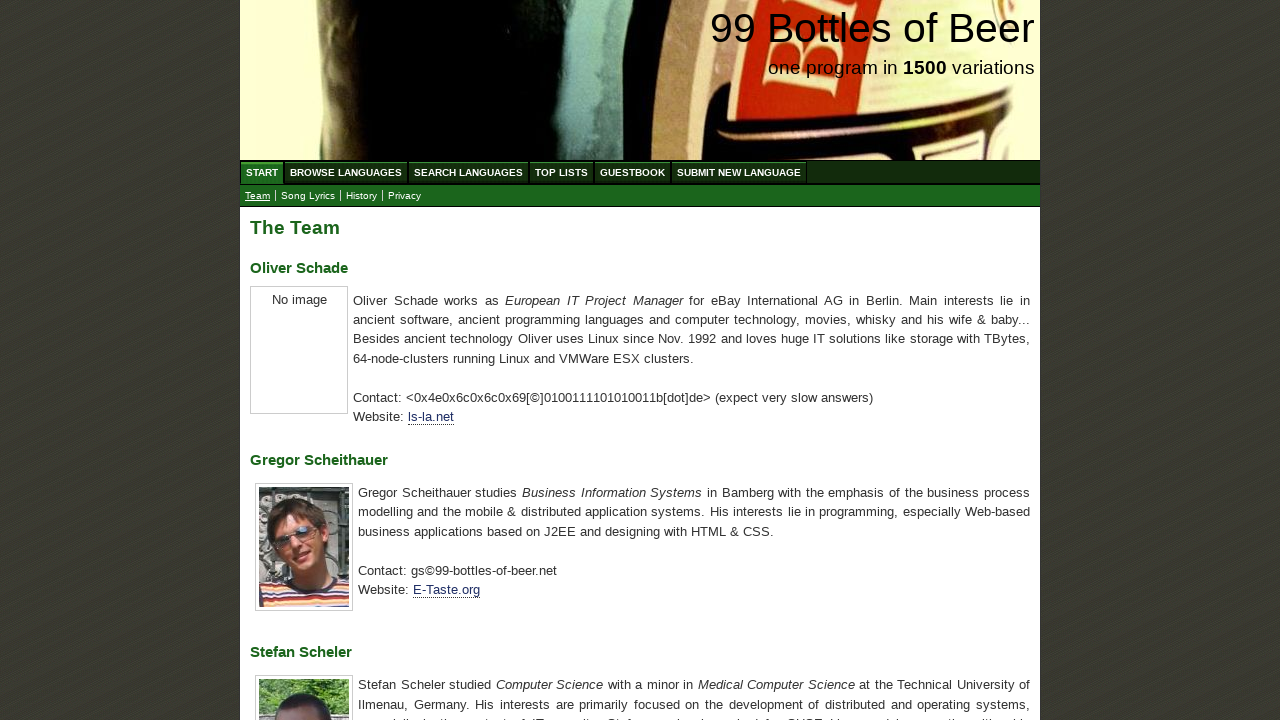

Verified first creator name is 'Oliver Schade'
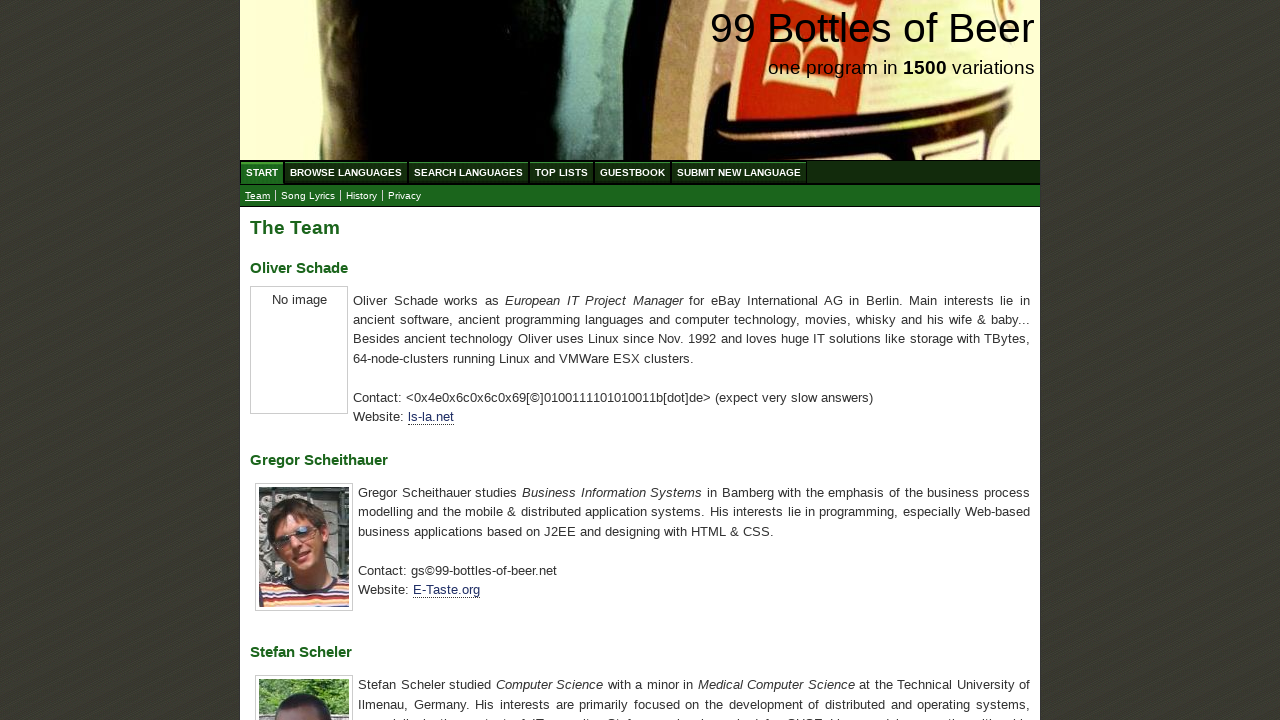

Located second creator name element
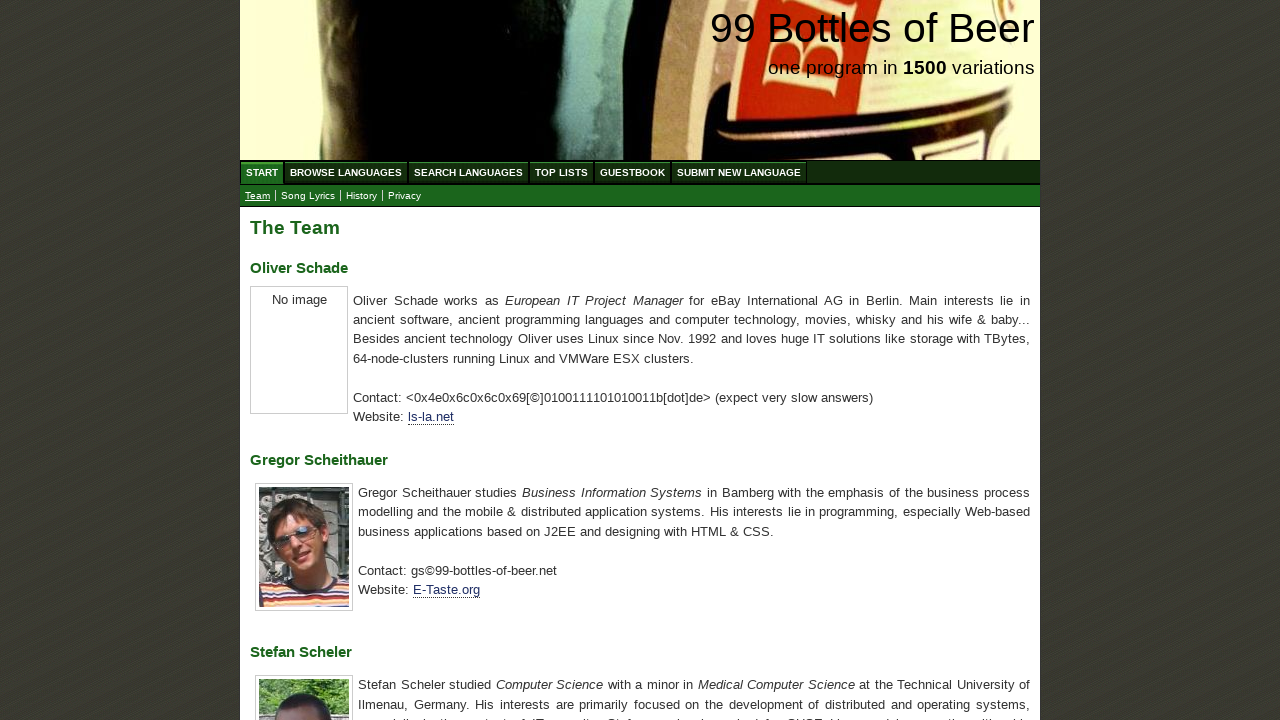

Verified second creator name is 'Gregor Scheithauer'
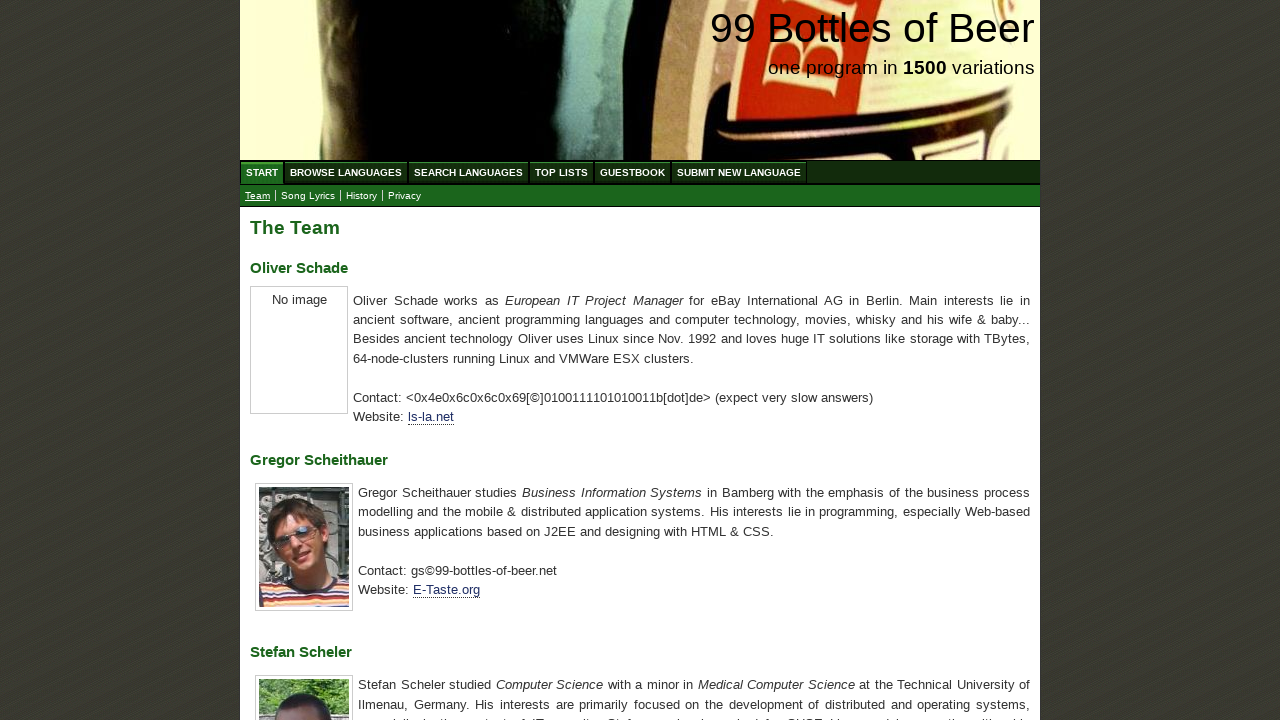

Located third creator name element
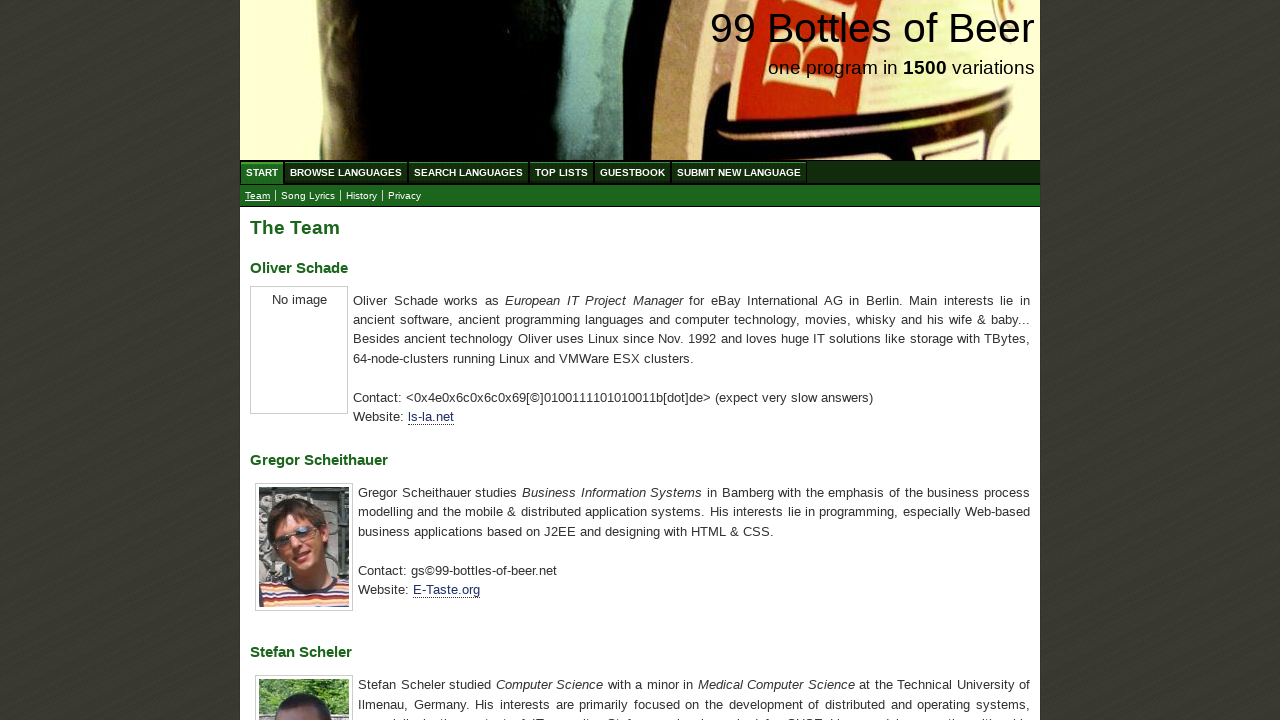

Verified third creator name is 'Stefan Scheler'
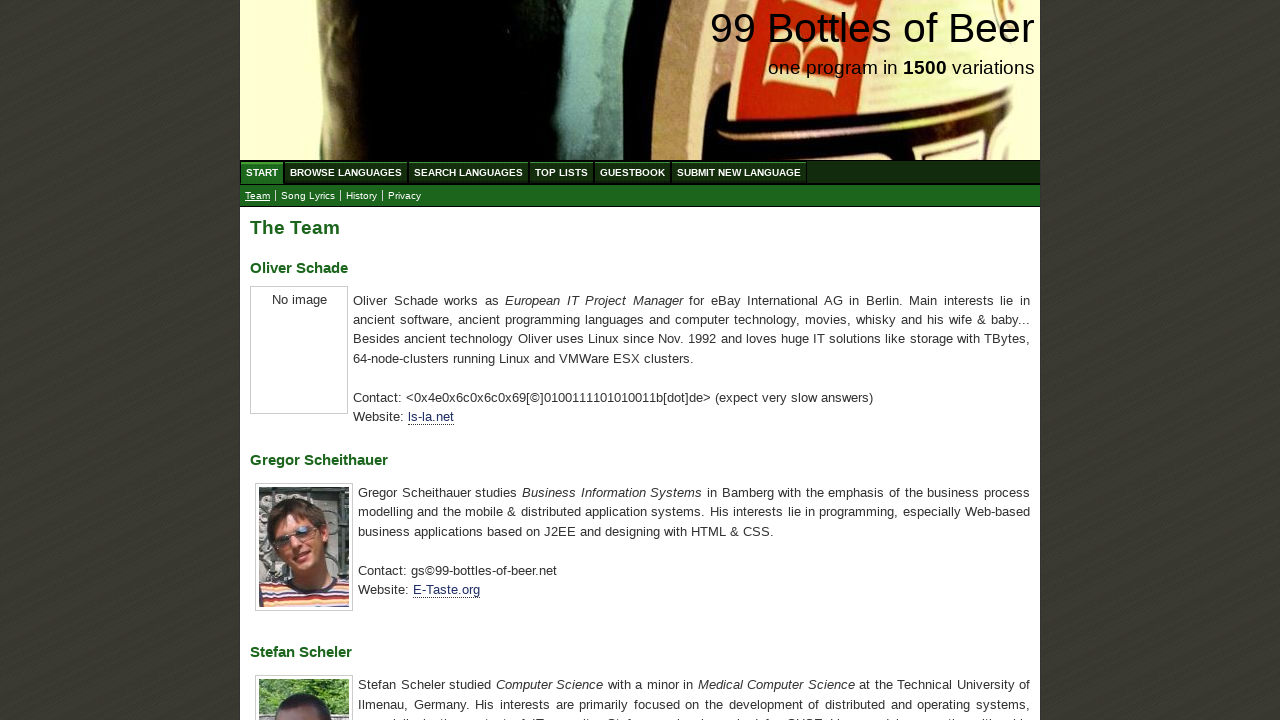

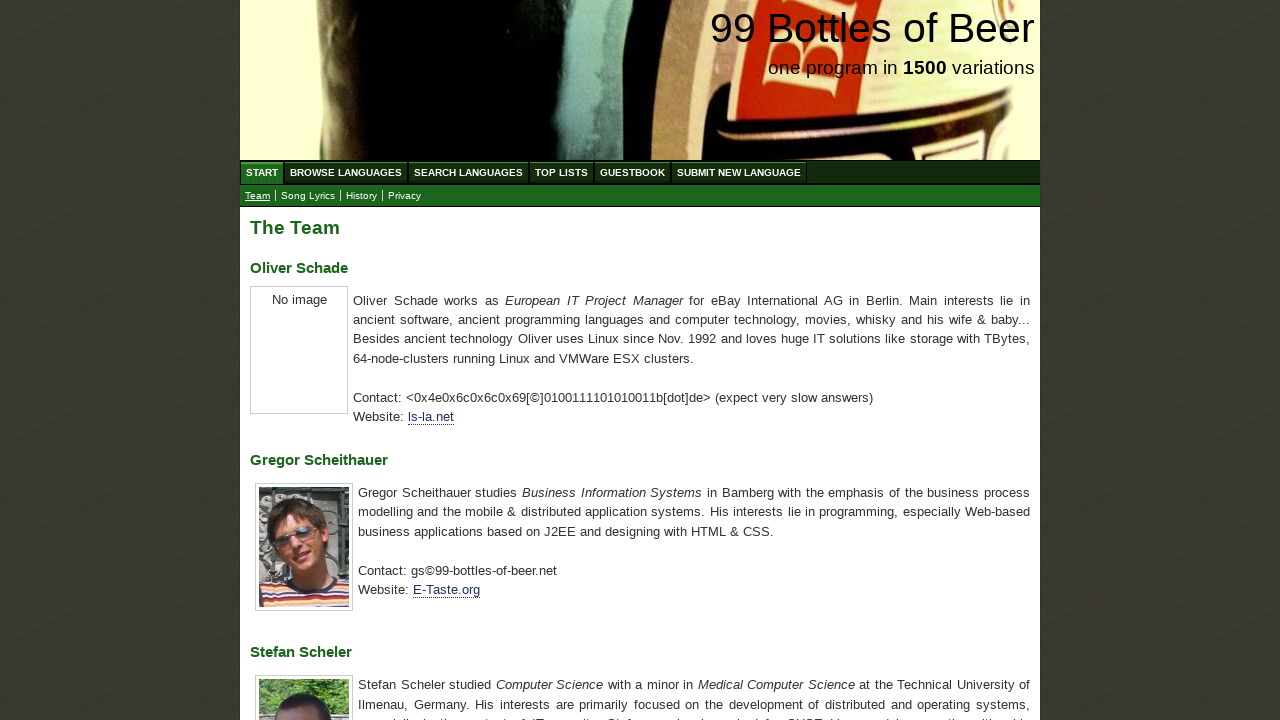